Tests navigation to Surah Al-Fatiha by clicking on the surah link from the Quran.com homepage

Starting URL: https://quran.com/

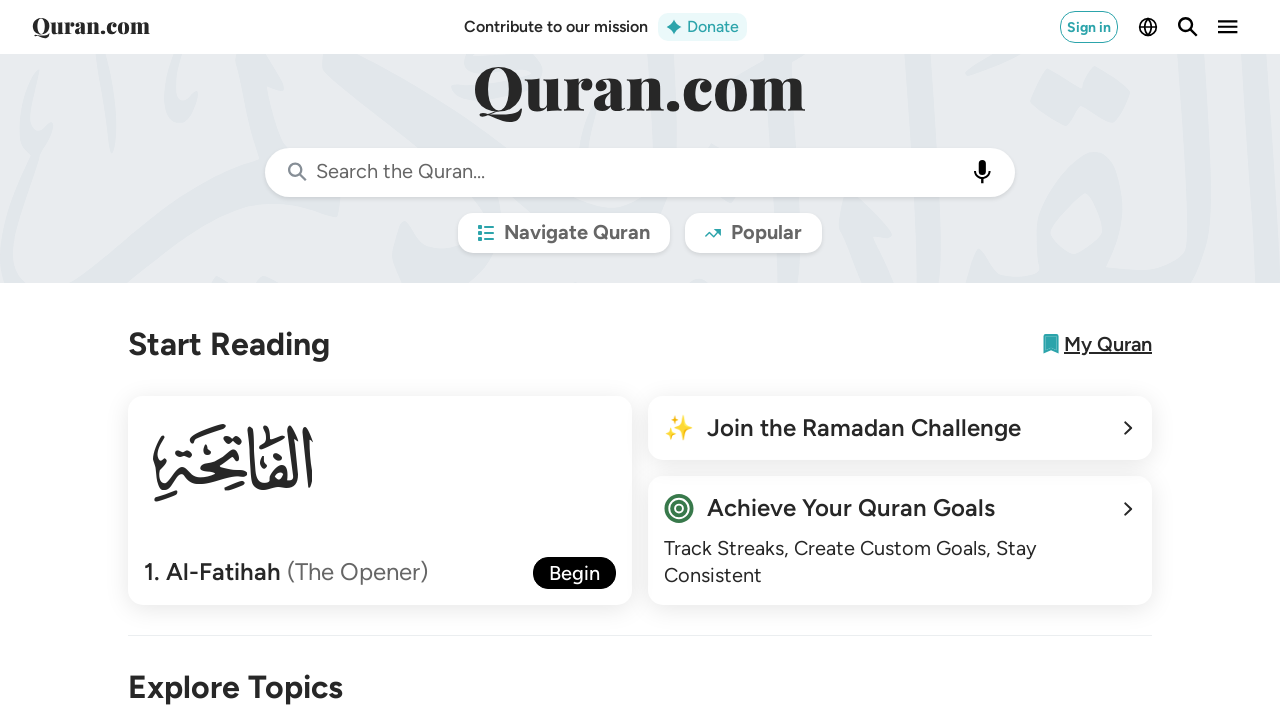

Clicked on Surah Al-Fatiha link at (294, 360) on a[href="/1"]
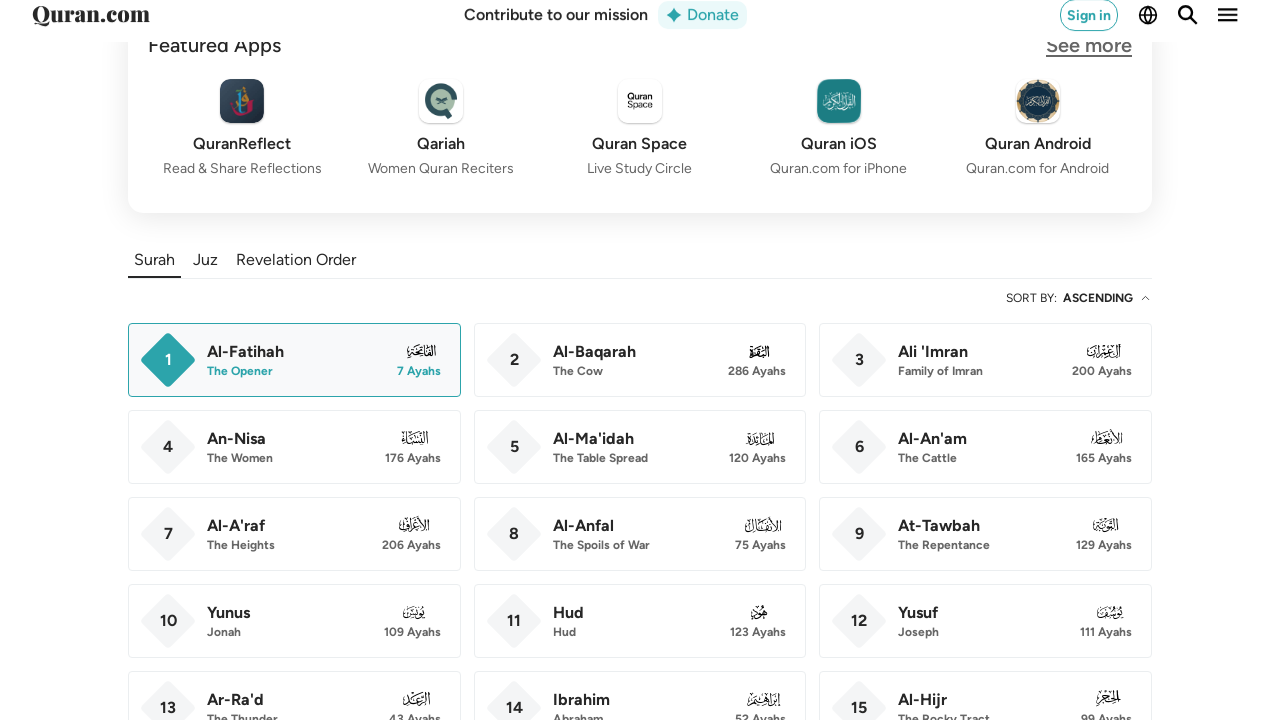

Navigation to Surah Al-Fatiha completed and URL verified
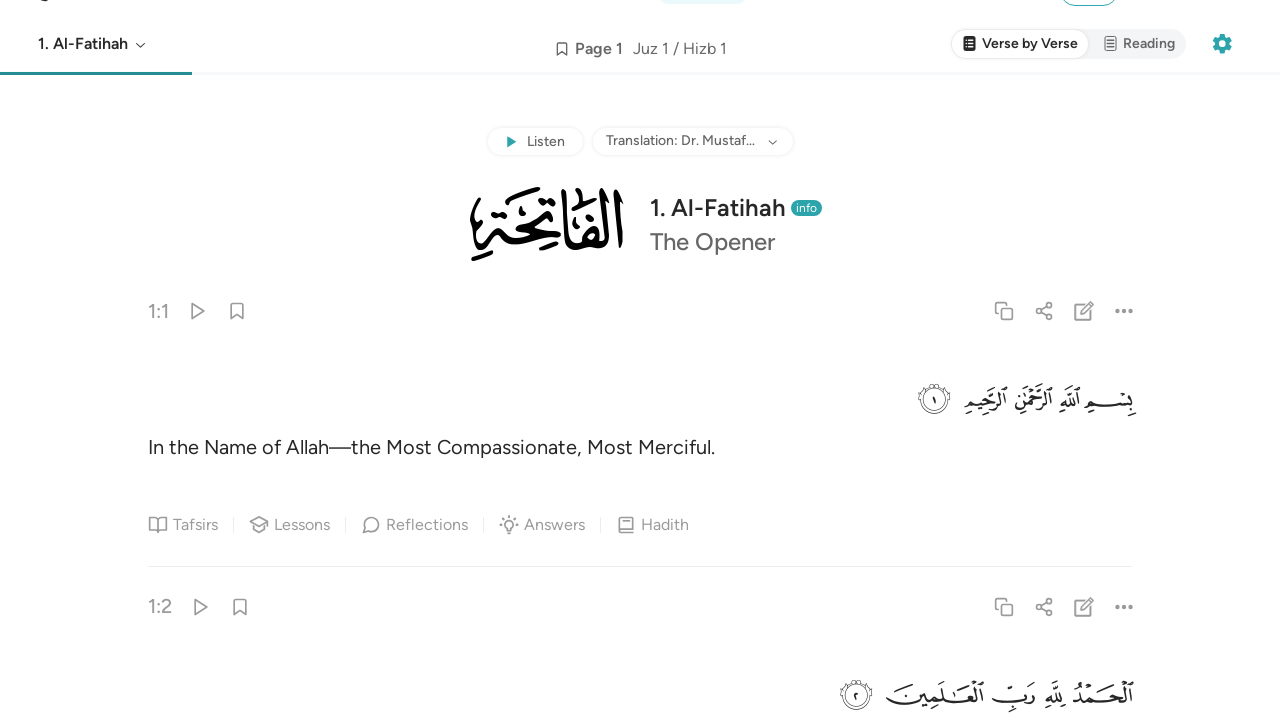

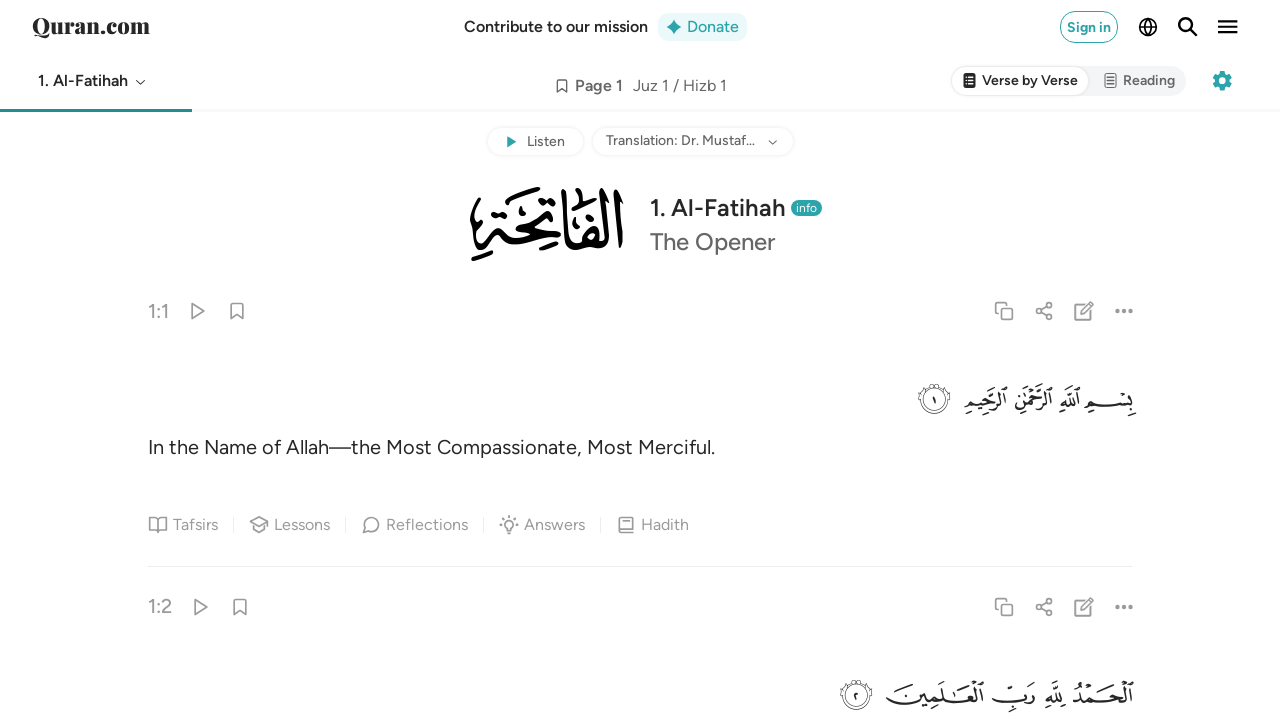